Tests adding a single todo item to the TodoMVC React application by clicking the input, typing text, and pressing Enter.

Starting URL: https://todomvc.com/examples/react/dist/#/

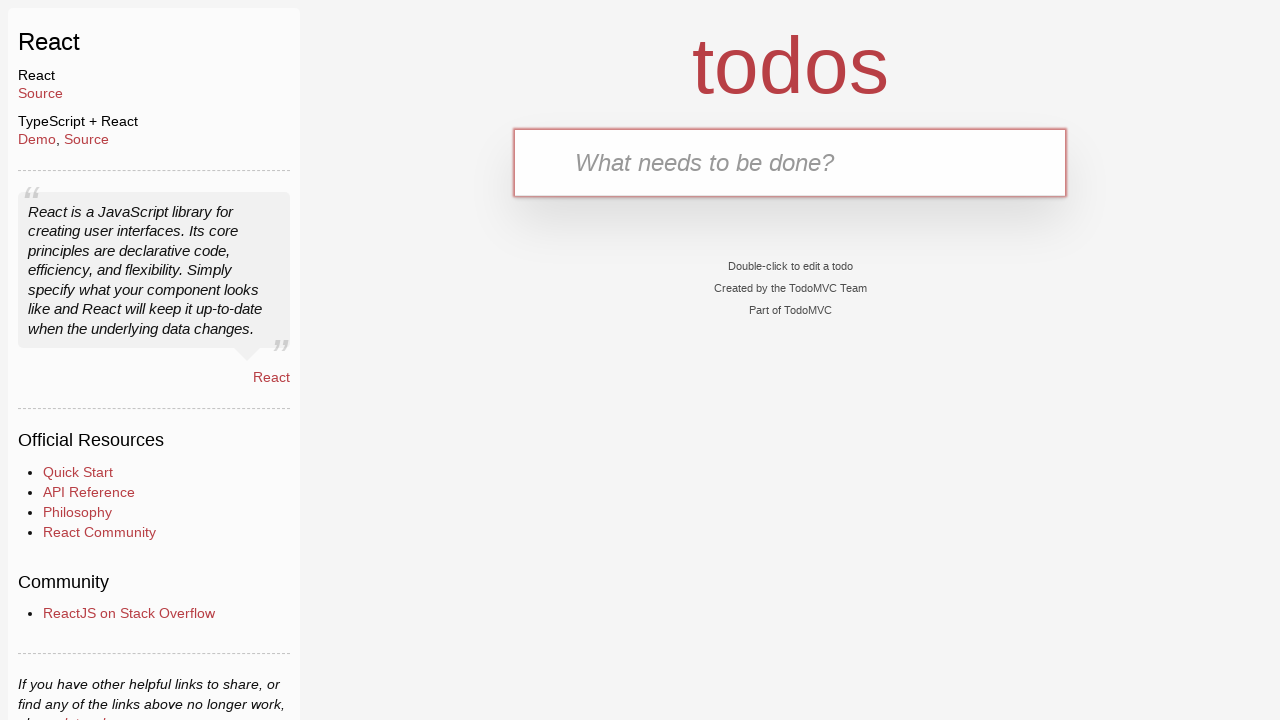

Clicked on the todo text input field at (790, 162) on internal:testid=[data-testid="text-input"s]
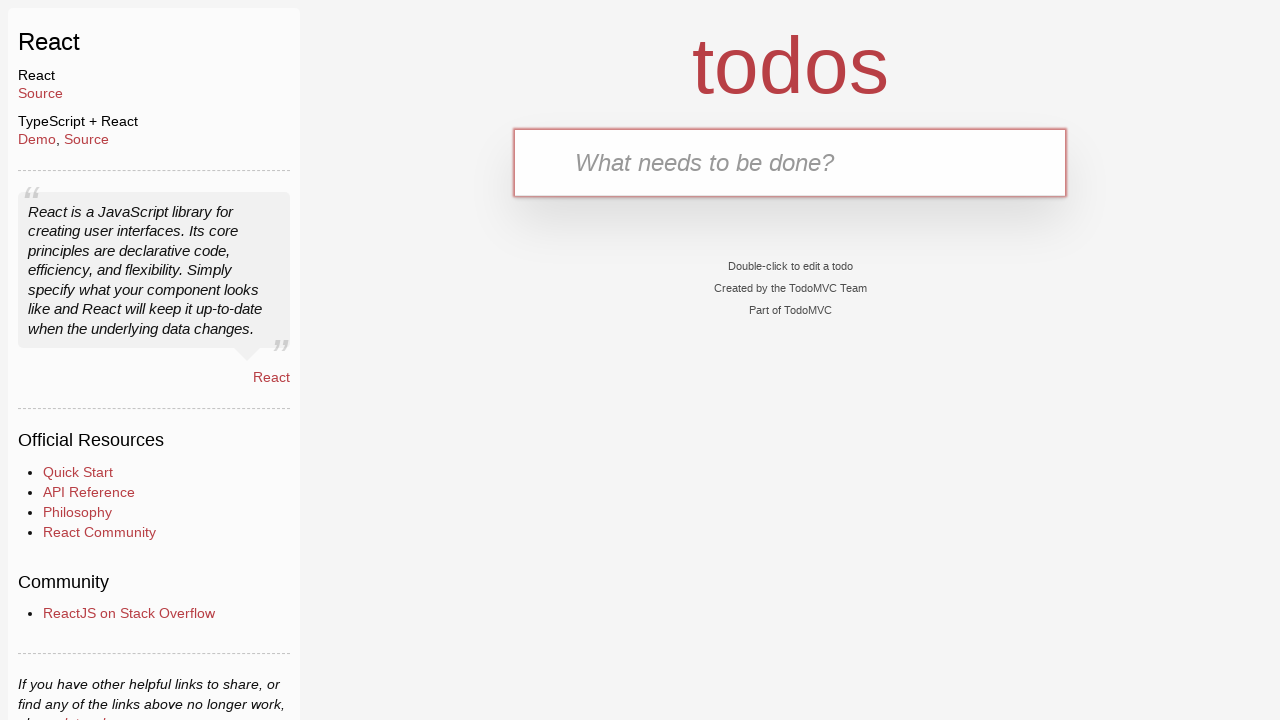

Filled text input with '1 нотаток' on internal:testid=[data-testid="text-input"s]
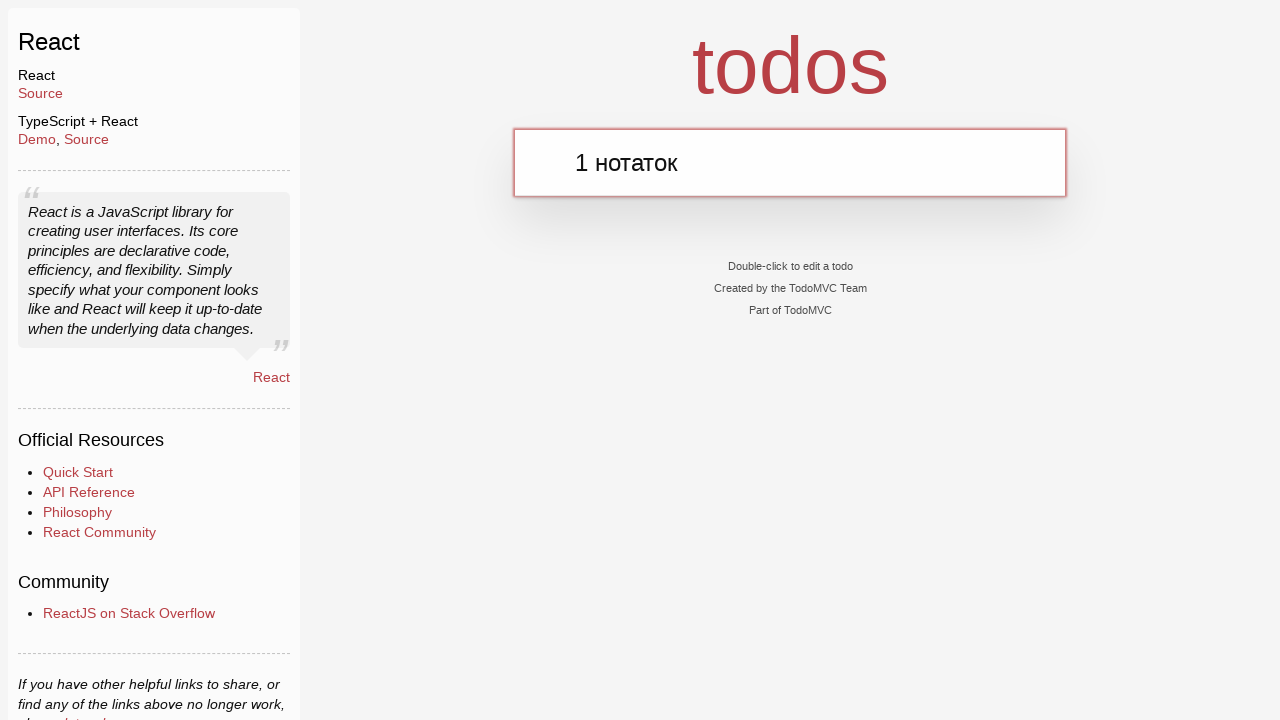

Pressed Enter to add the todo item on internal:testid=[data-testid="text-input"s]
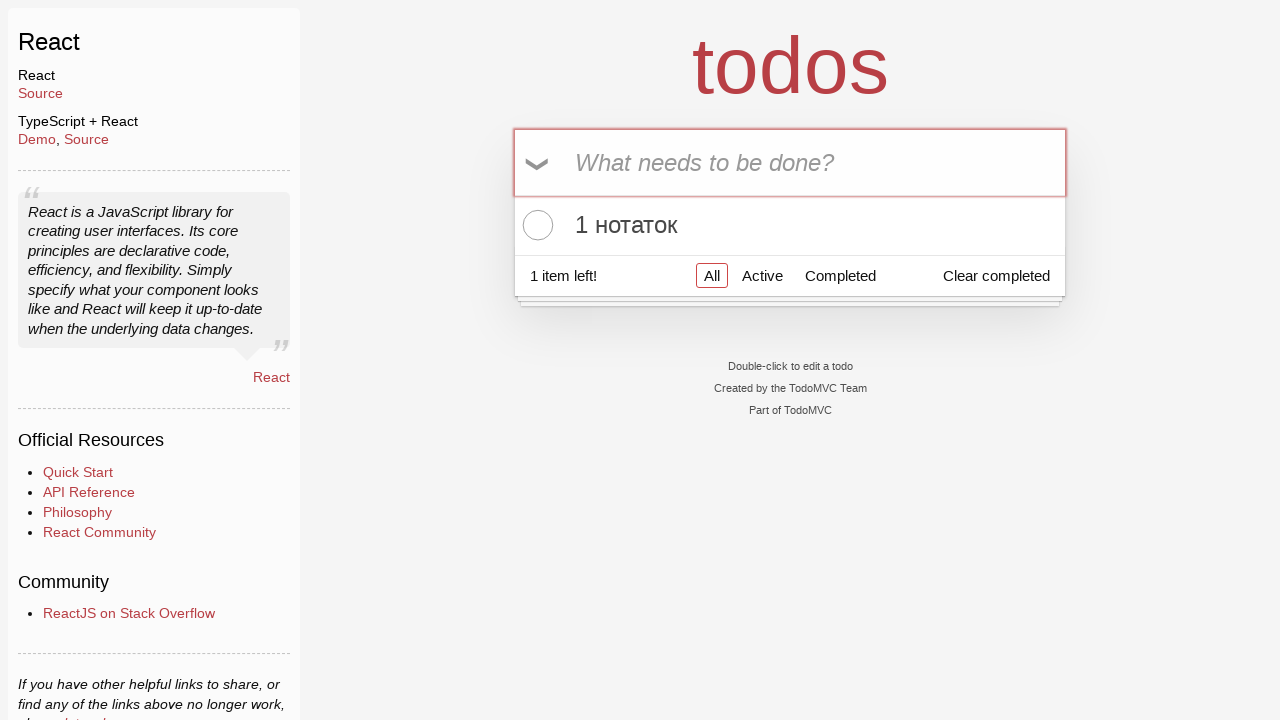

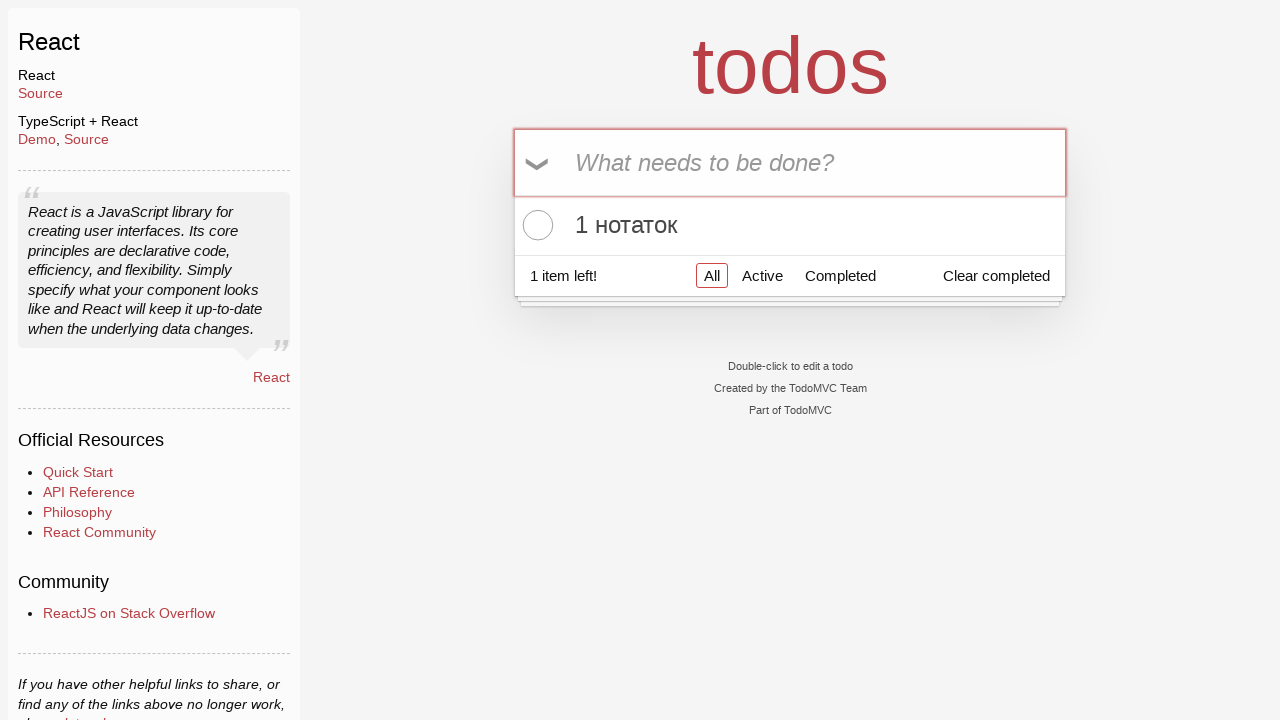